Tests various JavaScript alert popup interactions including simple alerts, confirm dialogs, and prompt dialogs with text input

Starting URL: http://demo.automationtesting.in/Alerts.html

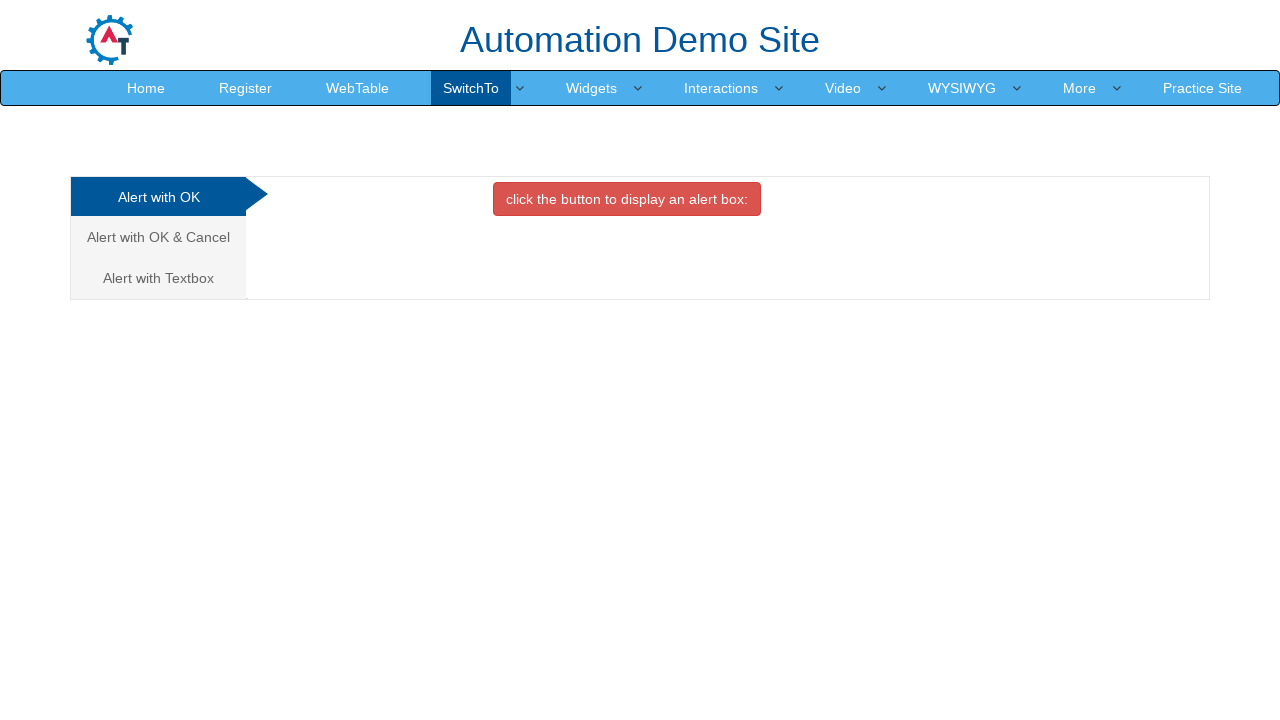

Clicked button to trigger simple alert at (627, 199) on xpath=//button[@onclick='alertbox()']
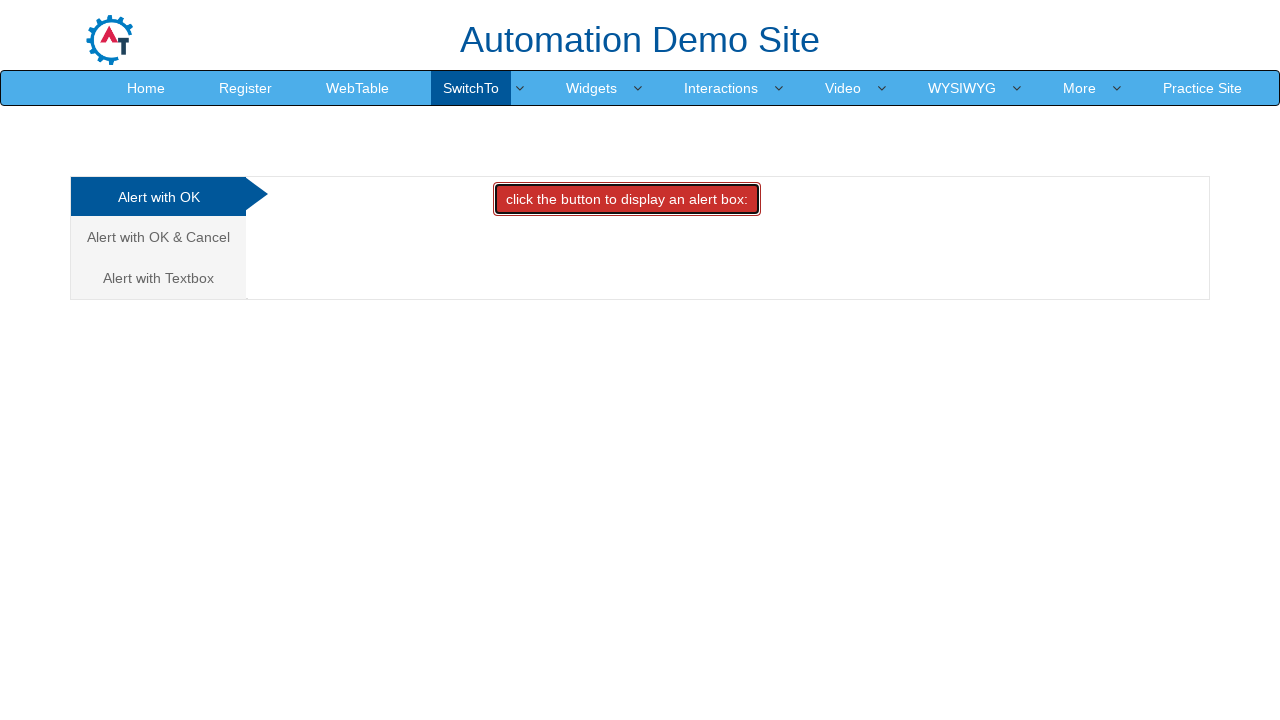

Set up dialog handler to accept alert
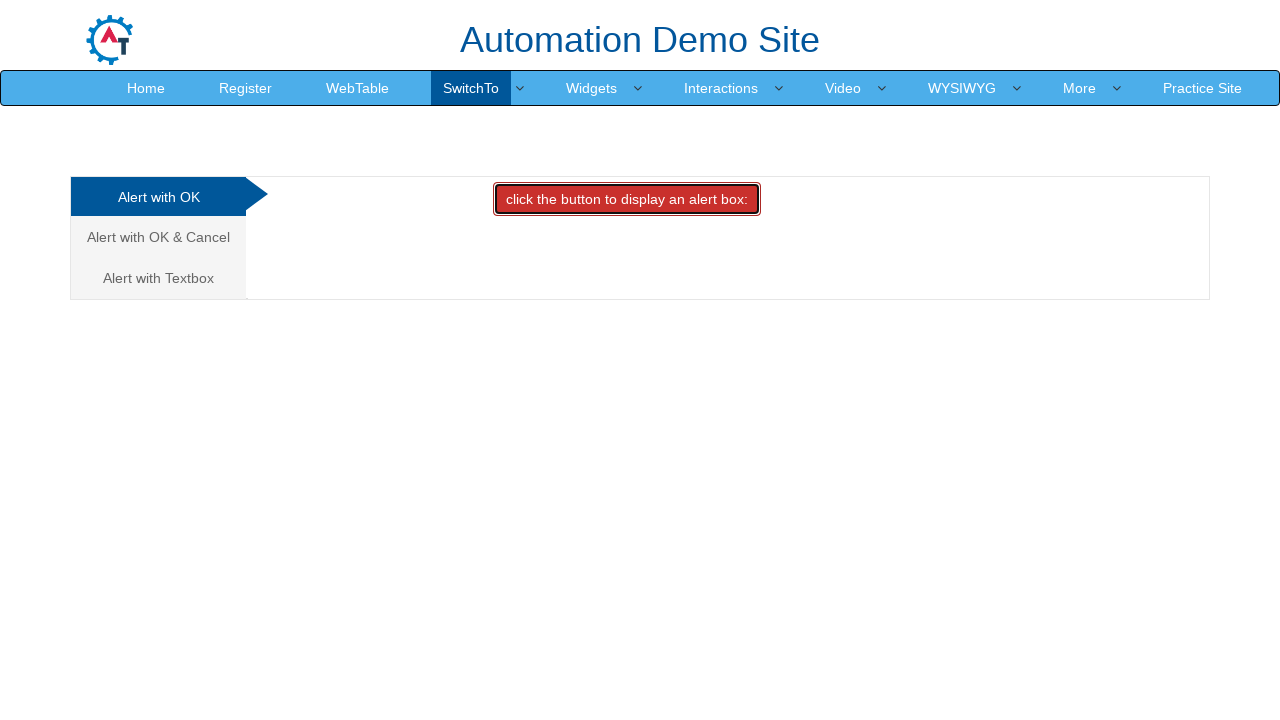

Navigated to confirm dialog section at (158, 237) on xpath=//a[normalize-space()='Alert with OK & Cancel']
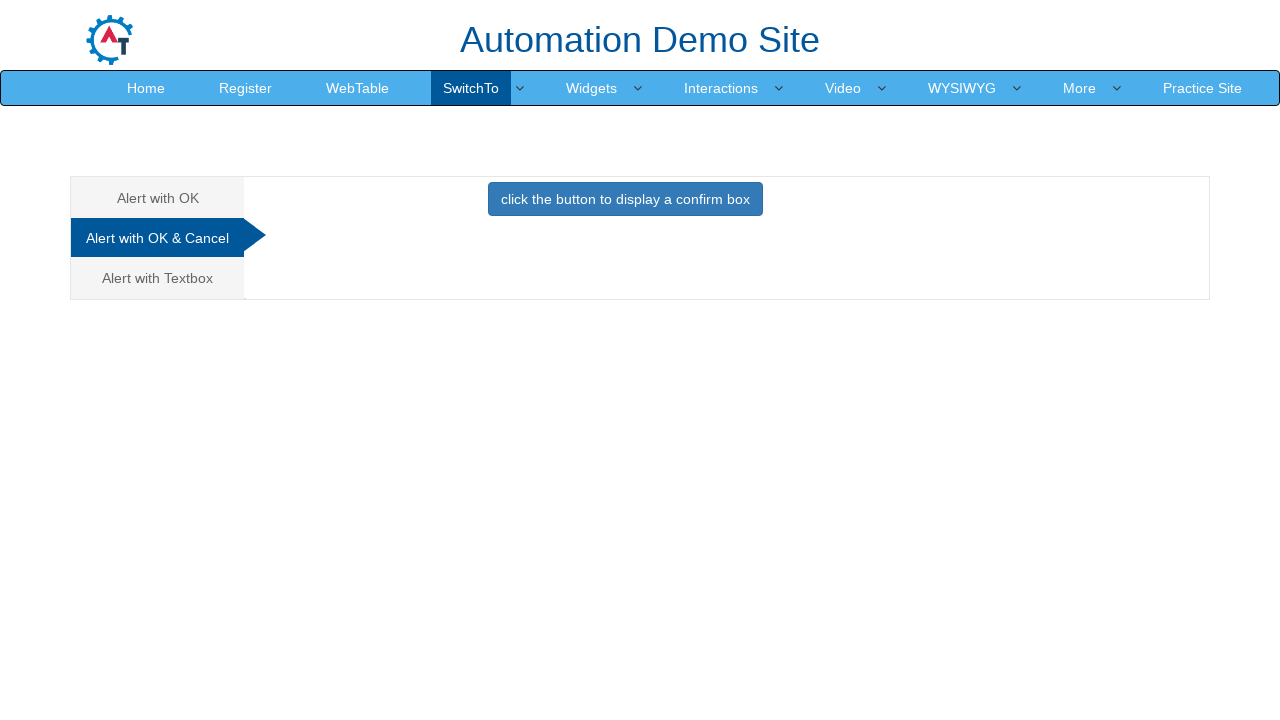

Clicked button to trigger confirm dialog at (625, 199) on xpath=//button[@onclick='confirmbox()']
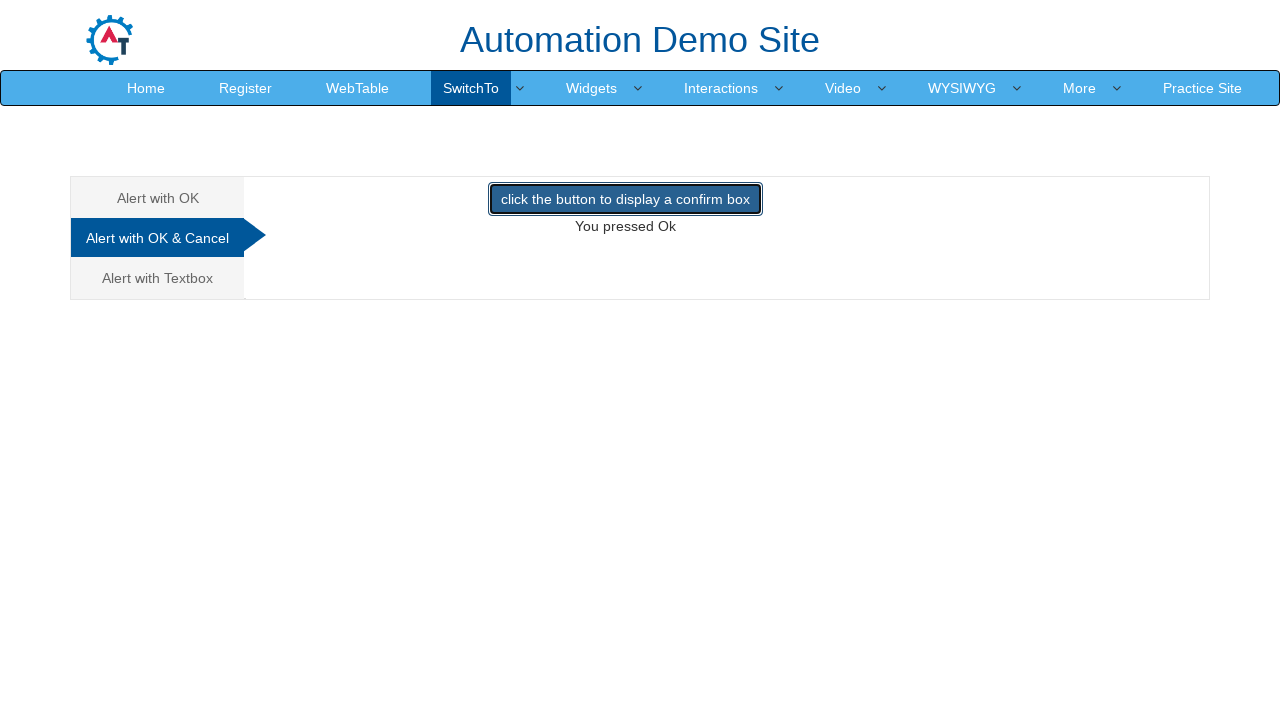

Set up dialog handler to dismiss confirm dialog
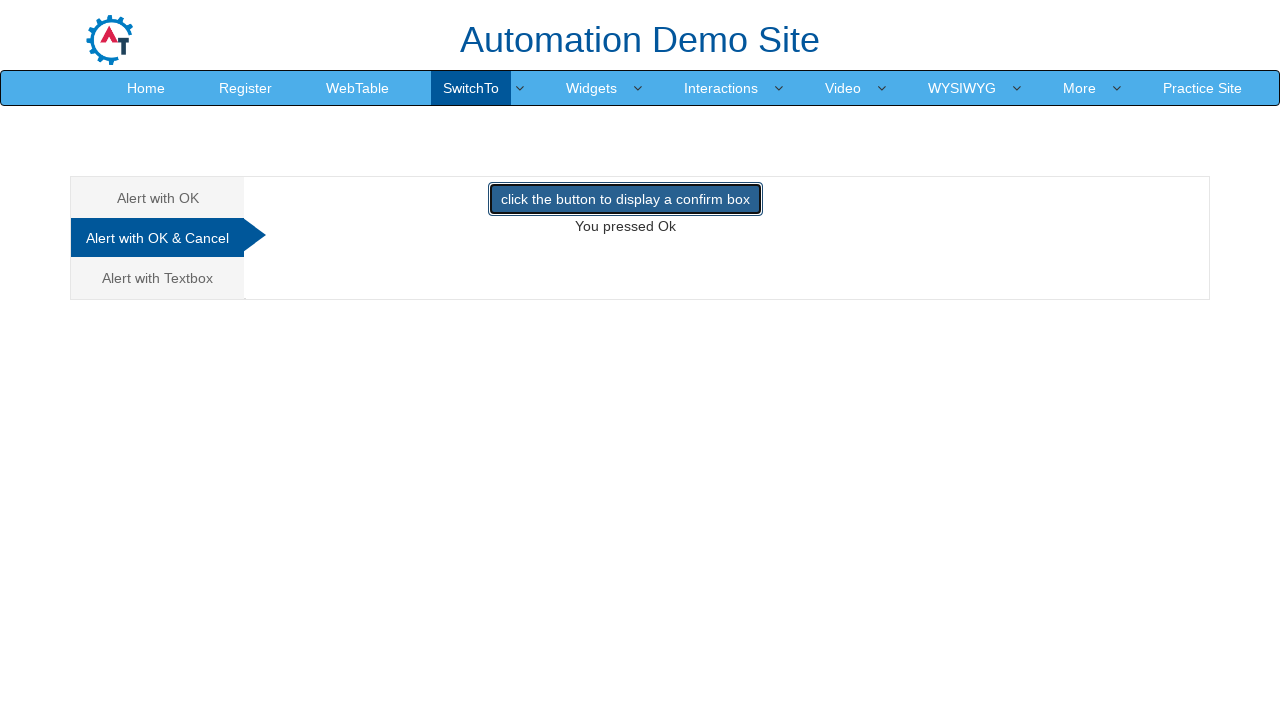

Navigated to prompt dialog section at (158, 278) on xpath=//a[normalize-space()='Alert with Textbox']
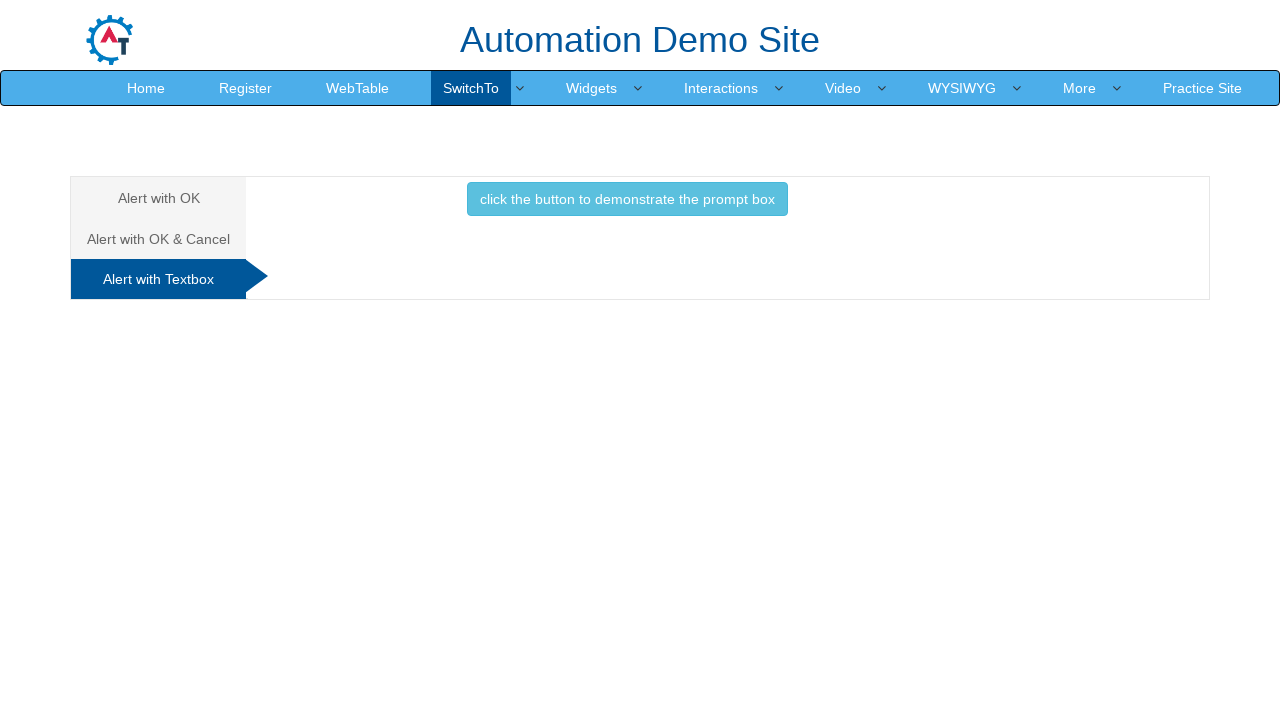

Clicked button to trigger prompt dialog at (627, 199) on xpath=//button[@onclick='promptbox()']
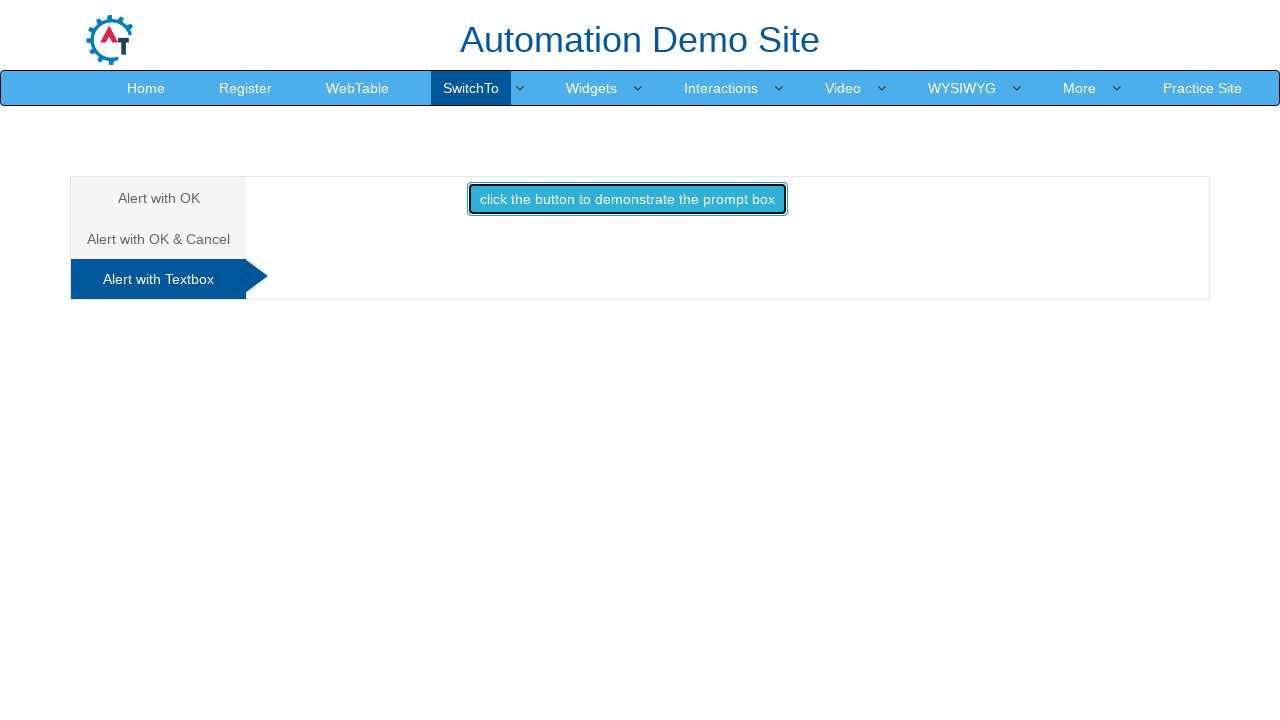

Set up dialog handler to accept prompt with text 'IPSITA'
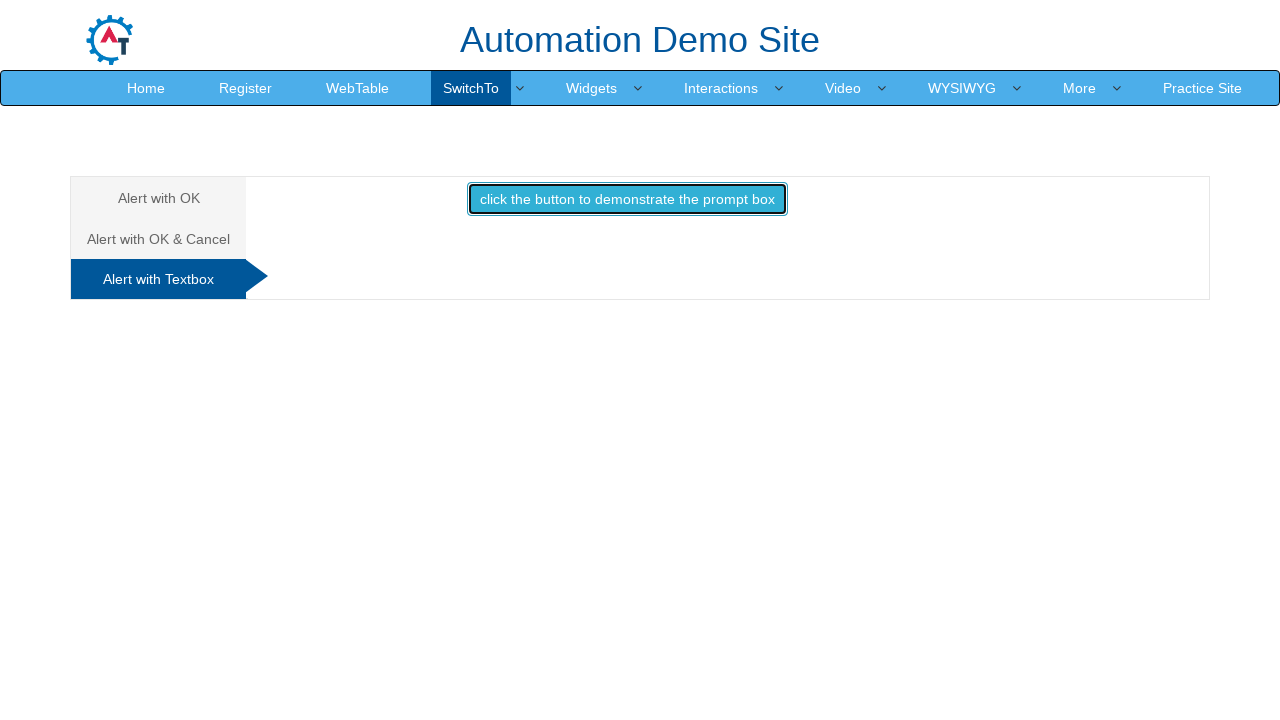

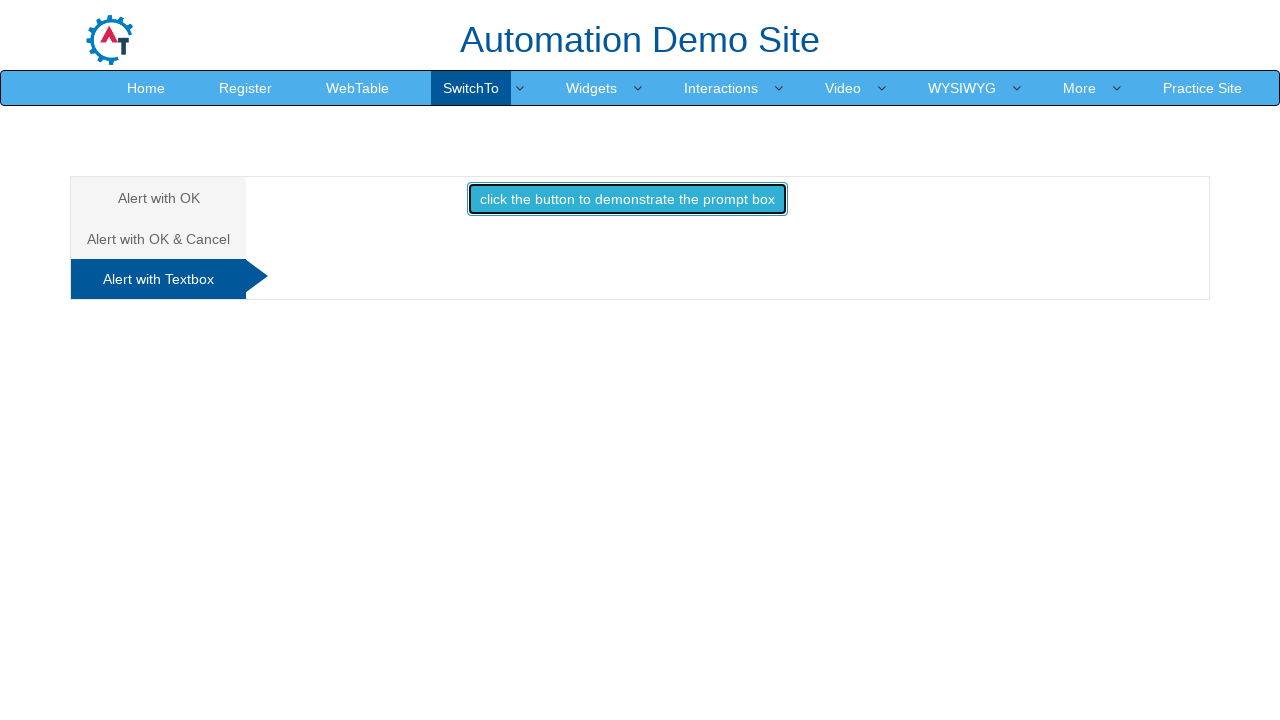